Tests file upload functionality by uploading a file using the file input element and clicking the submit button, then verifying the upload success message is displayed.

Starting URL: https://the-internet.herokuapp.com/upload

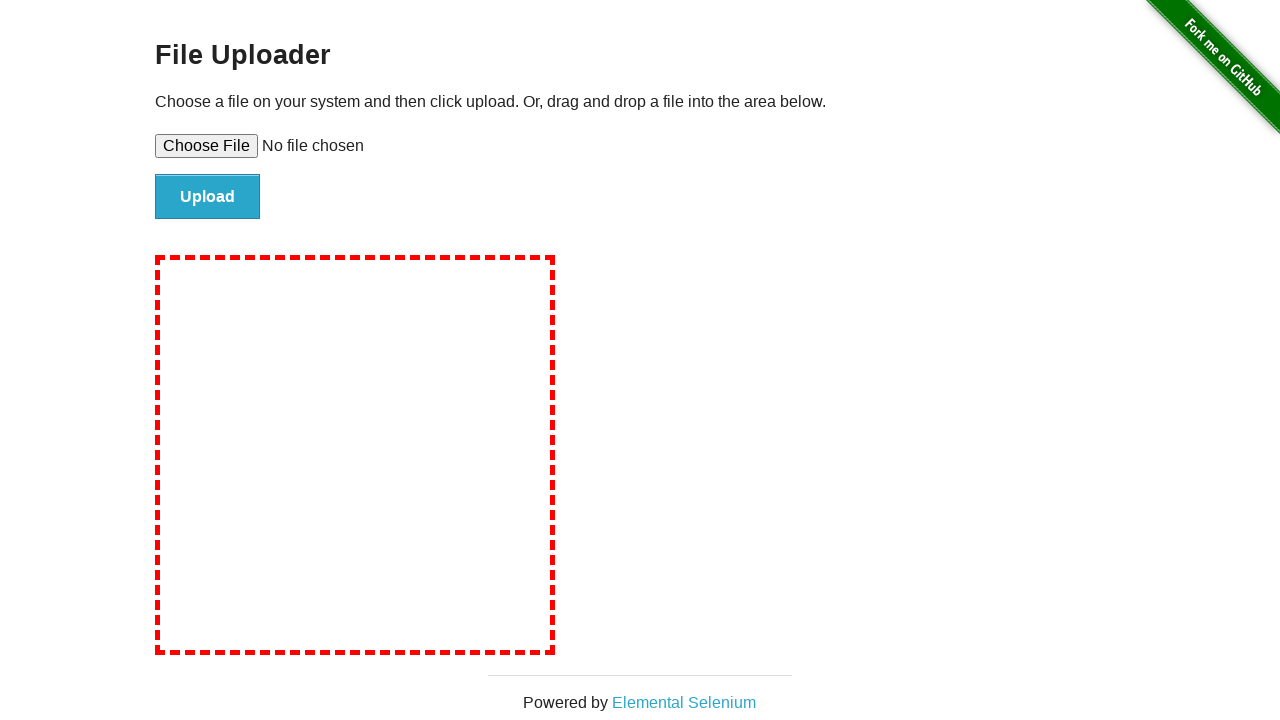

Created temporary test file for upload
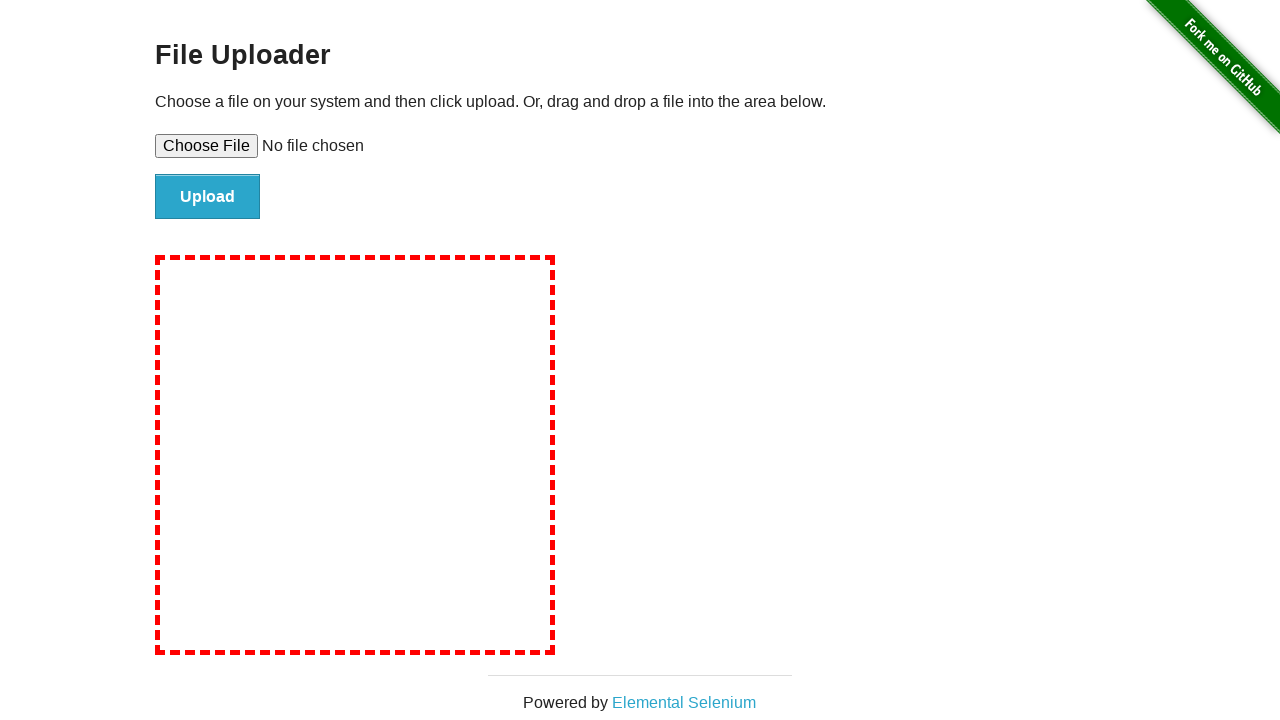

Set input file to upload via file input element
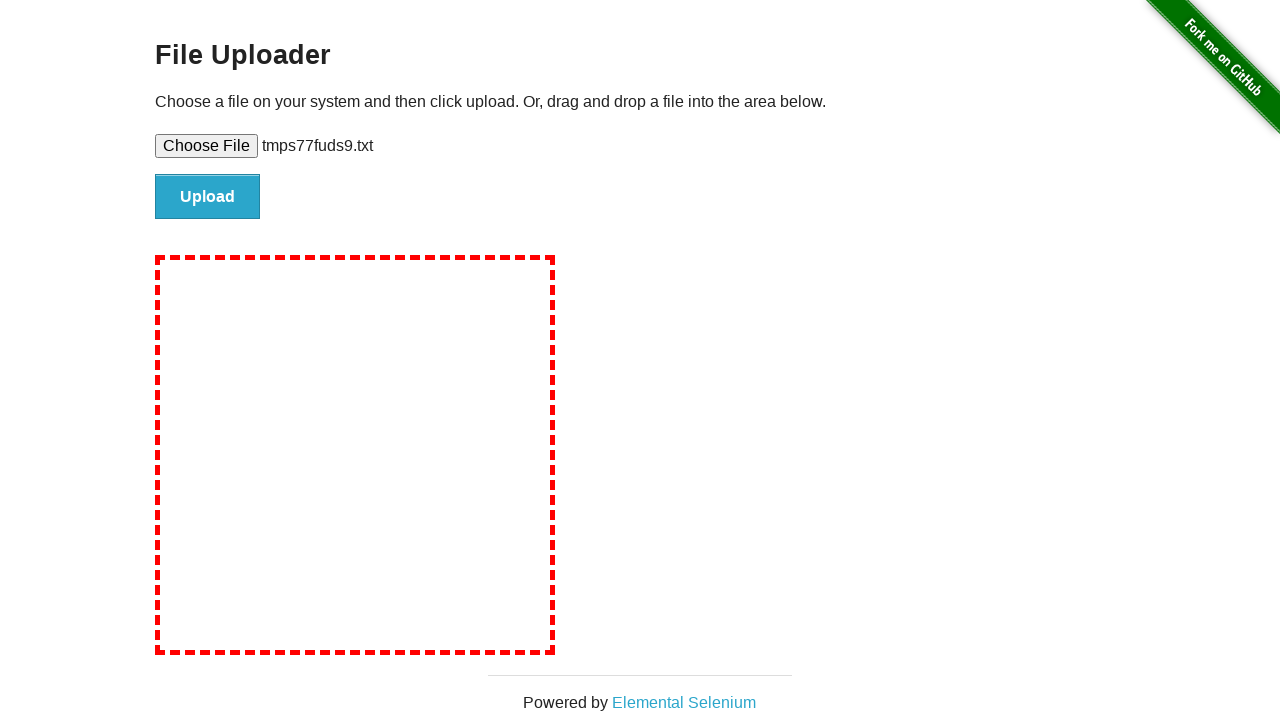

Clicked upload submit button at (208, 197) on #file-submit
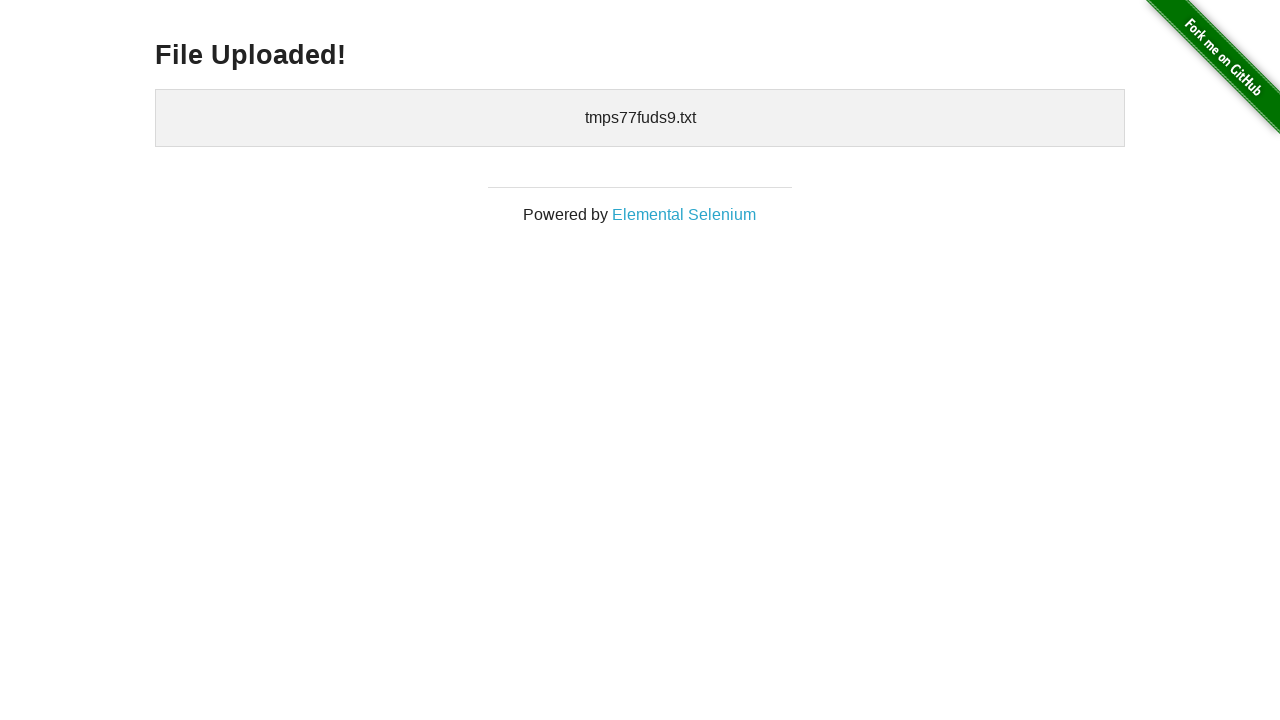

Waited for upload success message to appear
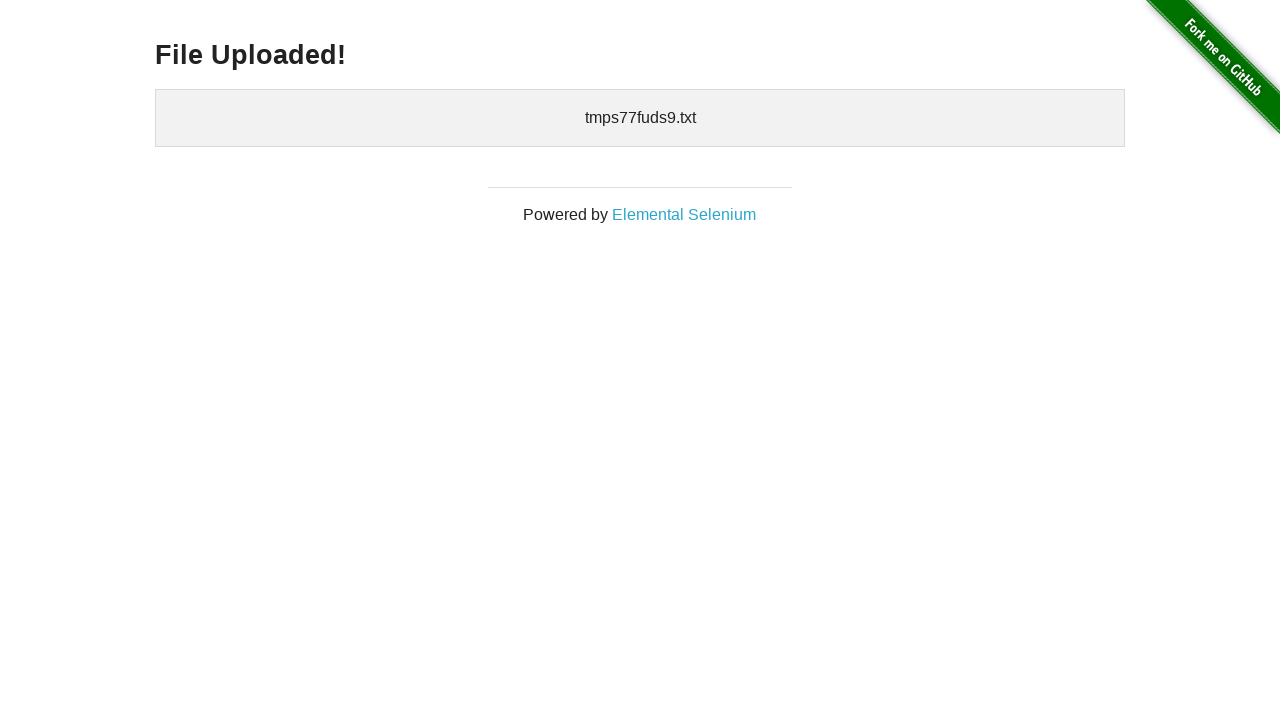

Verified upload success message is visible
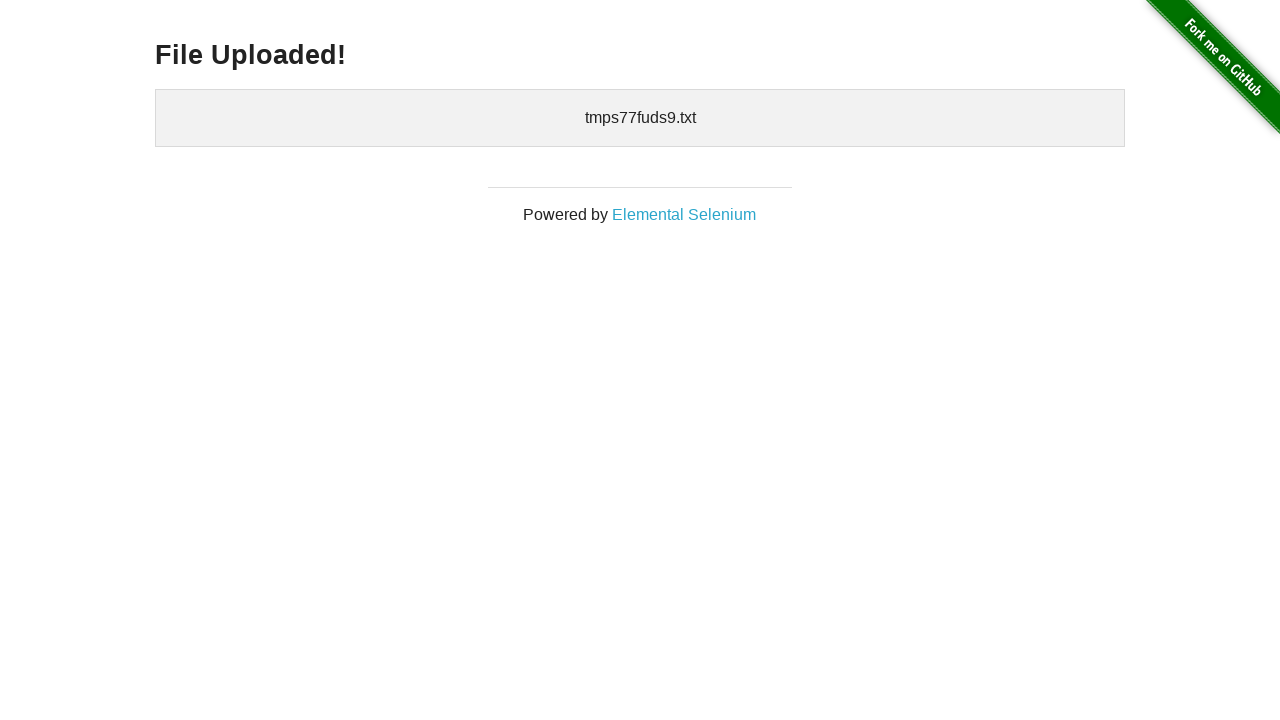

Cleaned up temporary test file
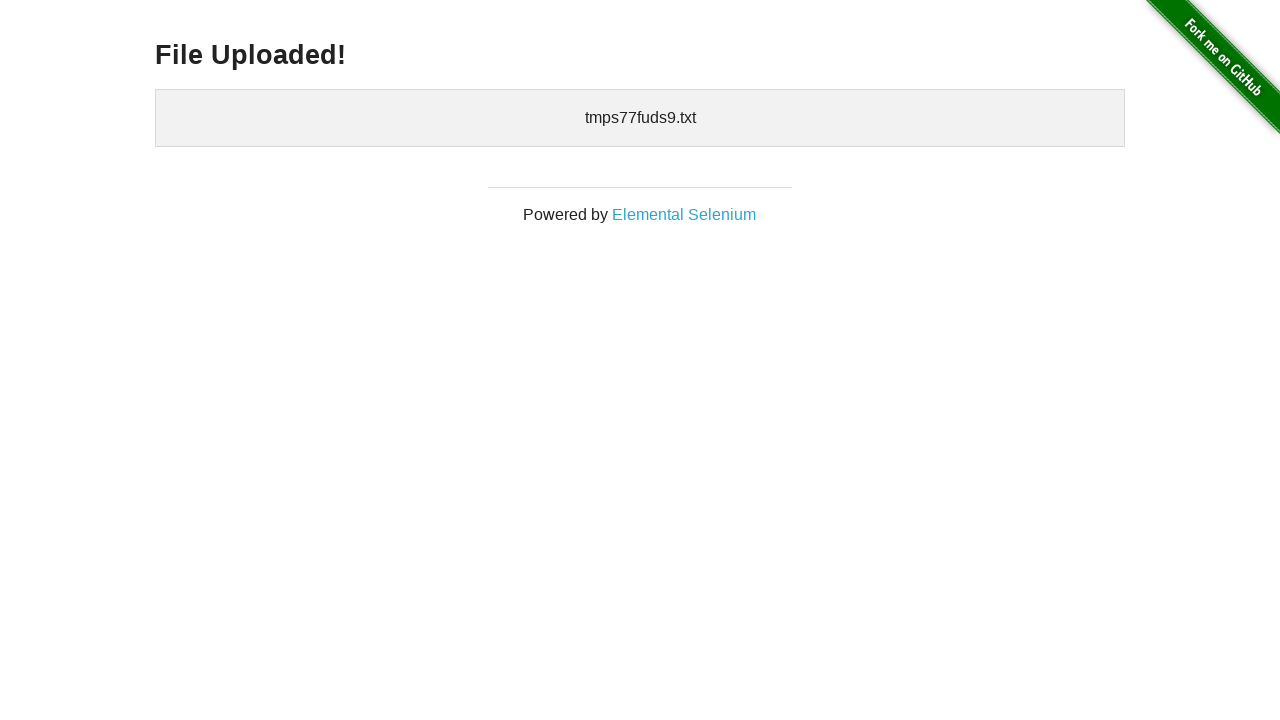

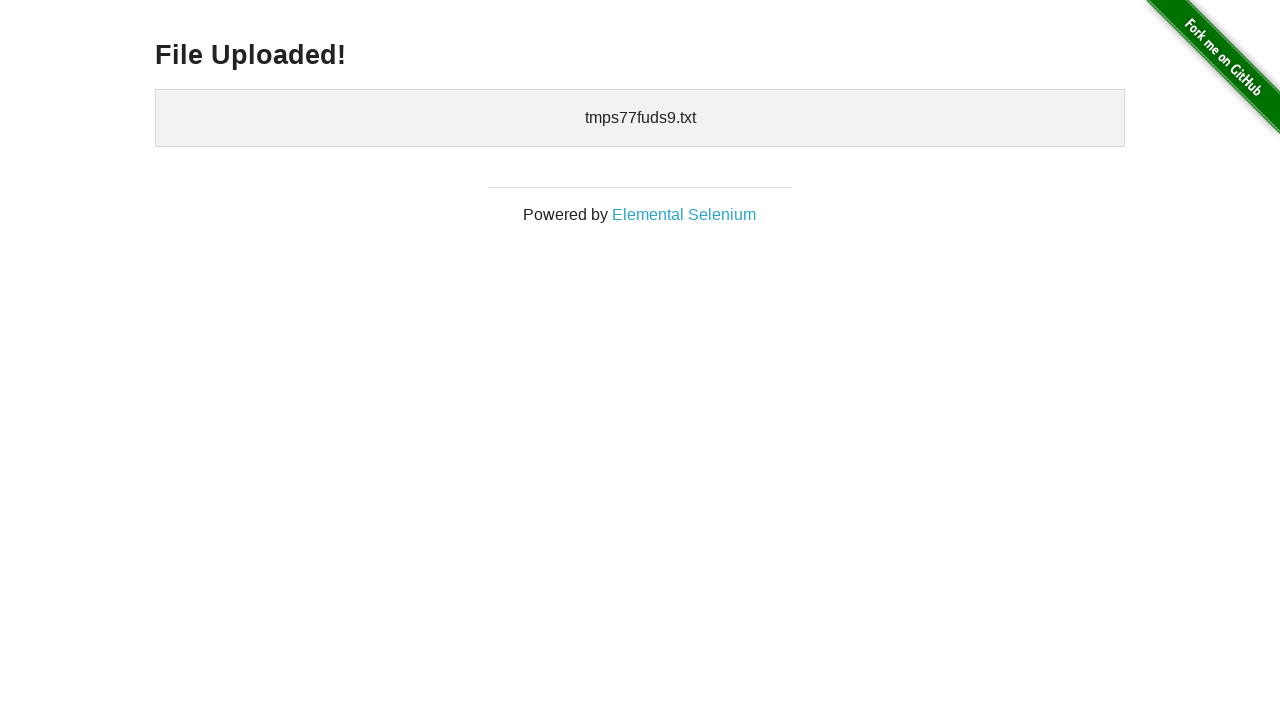